Tests keyboard events by typing text and pressing Enter on a keyboard events training page, then verifies the resulting message is displayed

Starting URL: https://training-support.net/webelements/keyboard-events

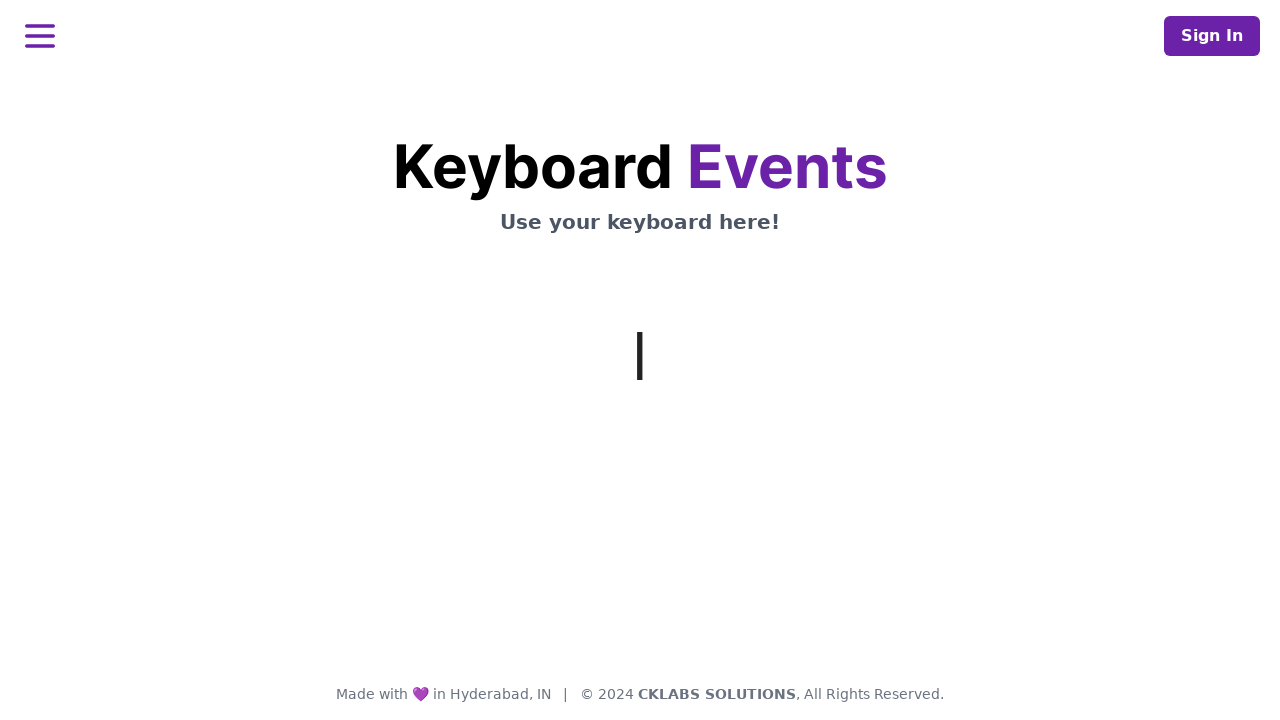

Typed 'This is coming from Selenium' using keyboard
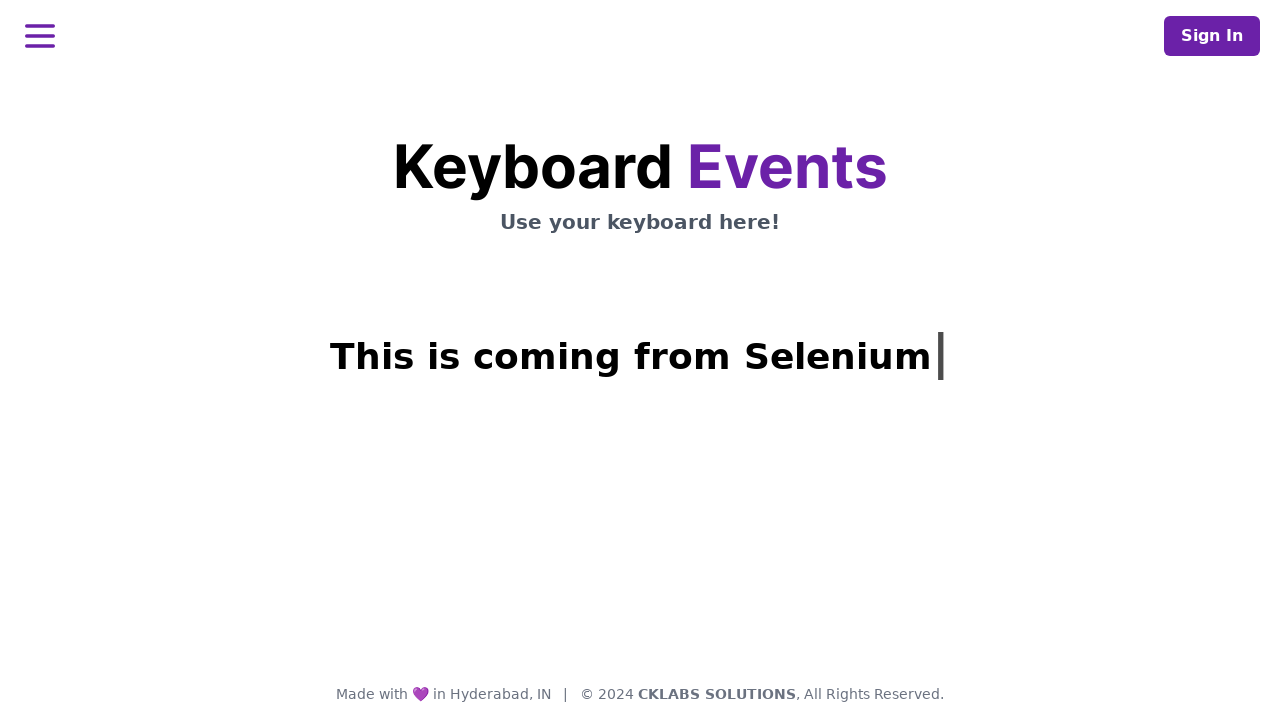

Pressed Enter key
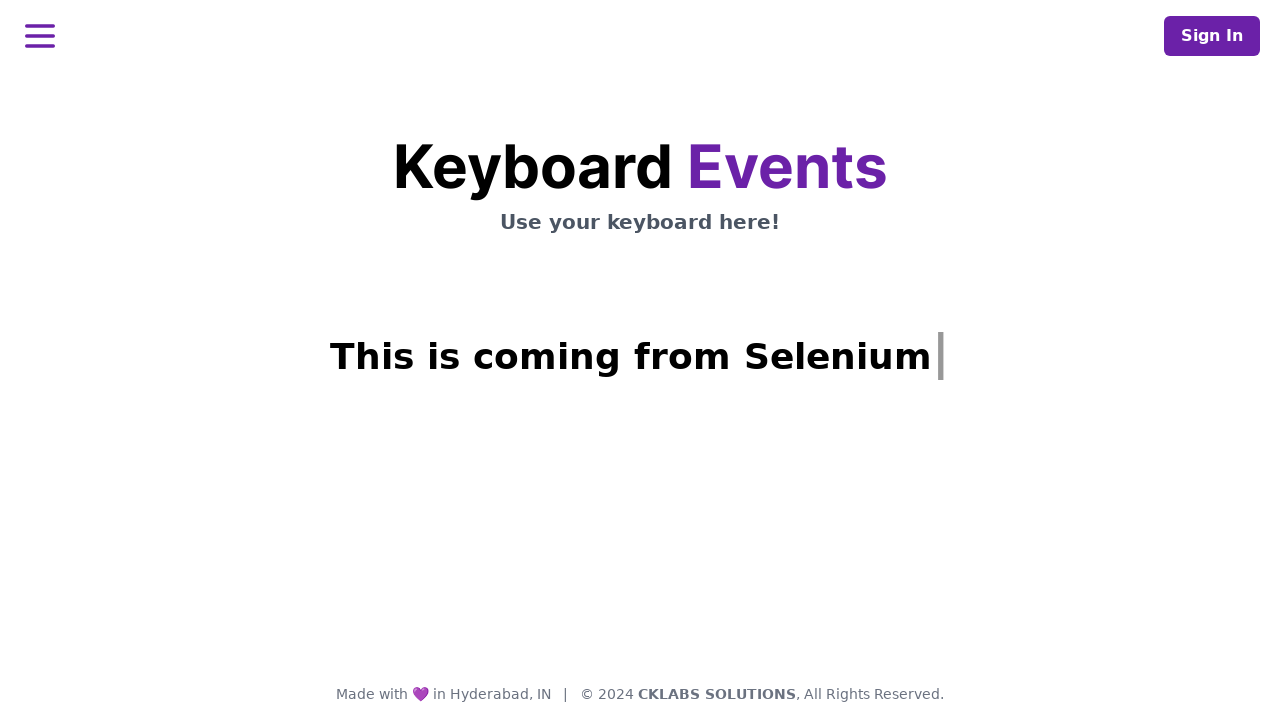

Result message h1 element appeared on page
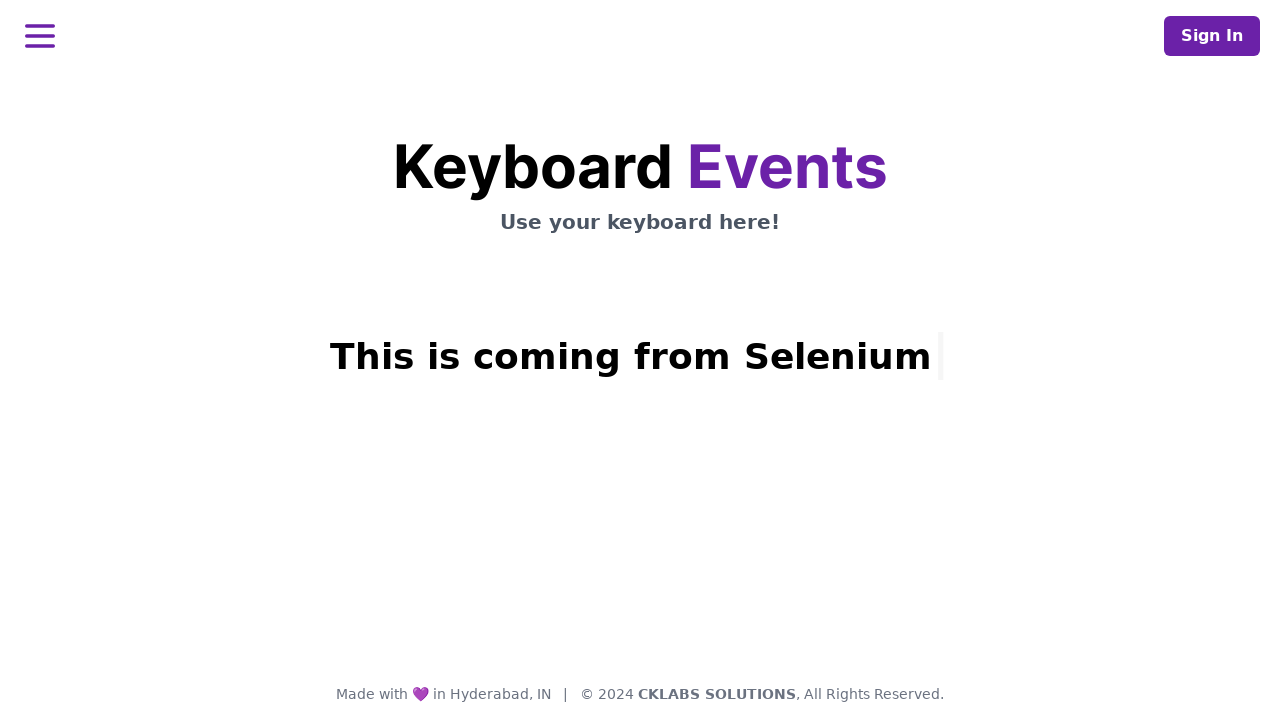

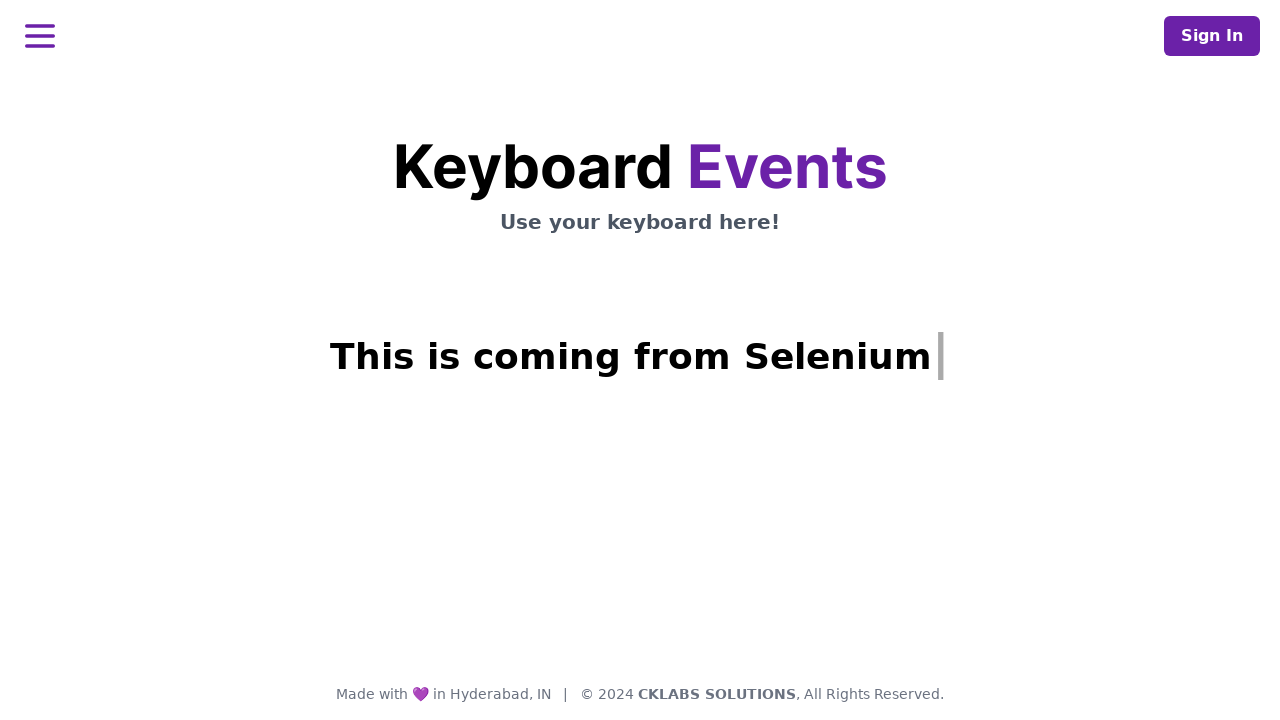